Tests login form error message validation by intentionally entering incorrect credentials and verifying the error message displayed

Starting URL: https://www.saucedemo.com/

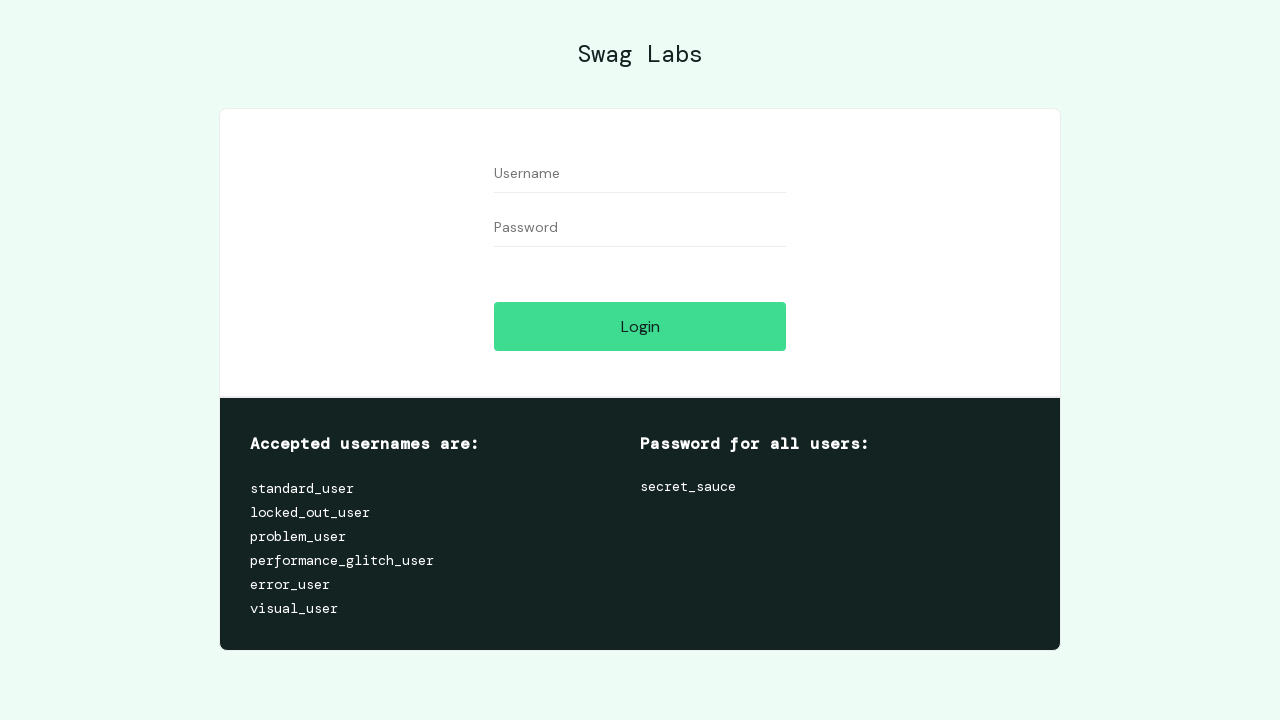

Filled username field with 'standard_user' on input[name='user-name']
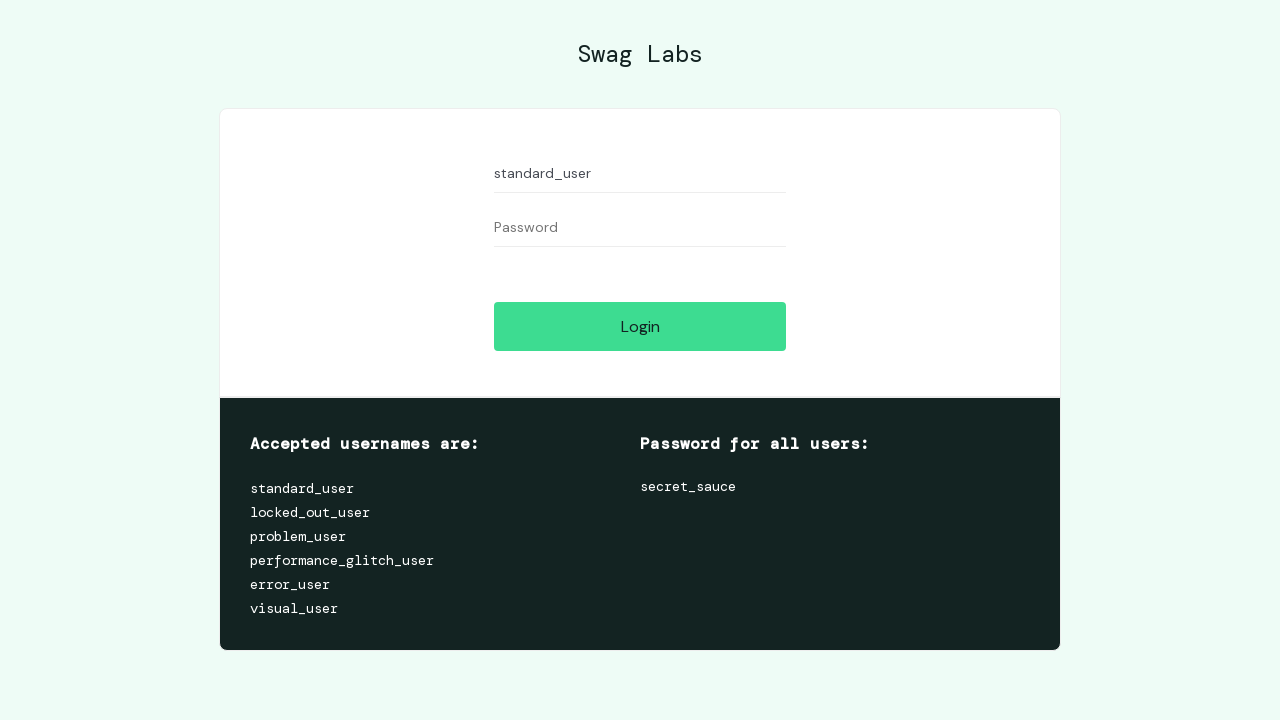

Filled password field with incorrect password 'secret_sauceesi' on input[name='password']
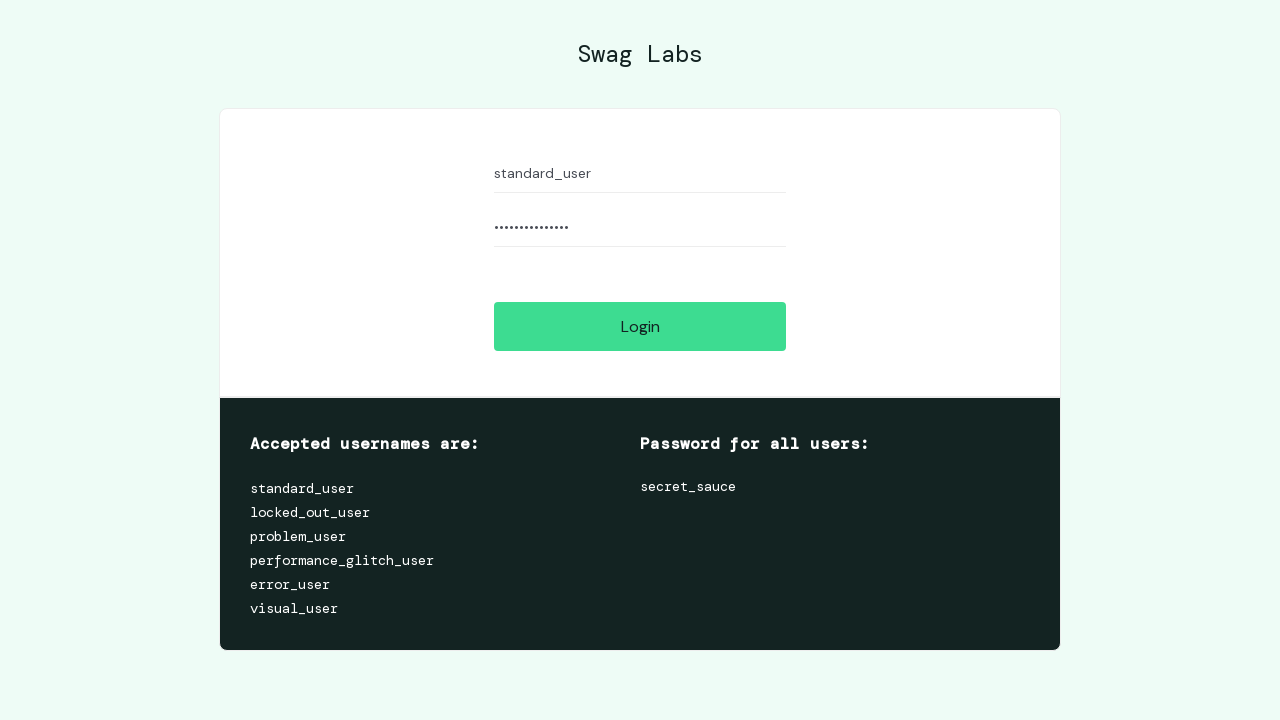

Clicked login button to submit credentials at (640, 326) on input#login-button
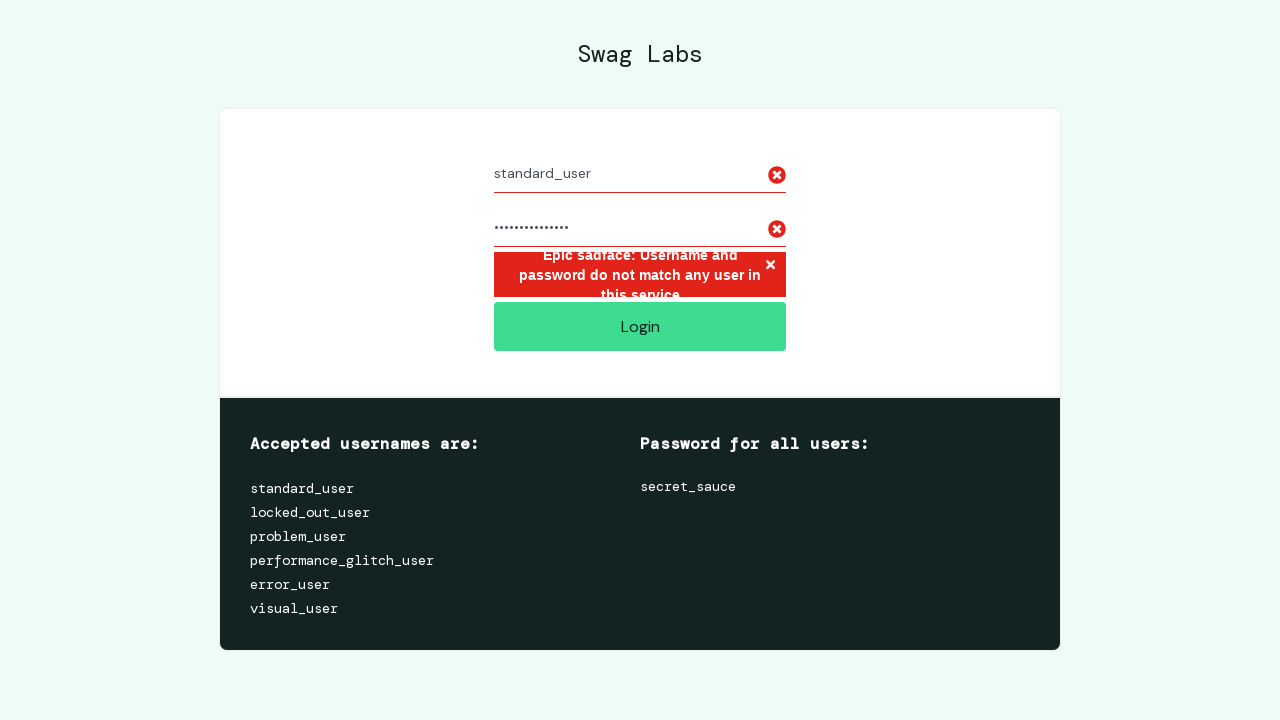

Error message appeared after failed login attempt
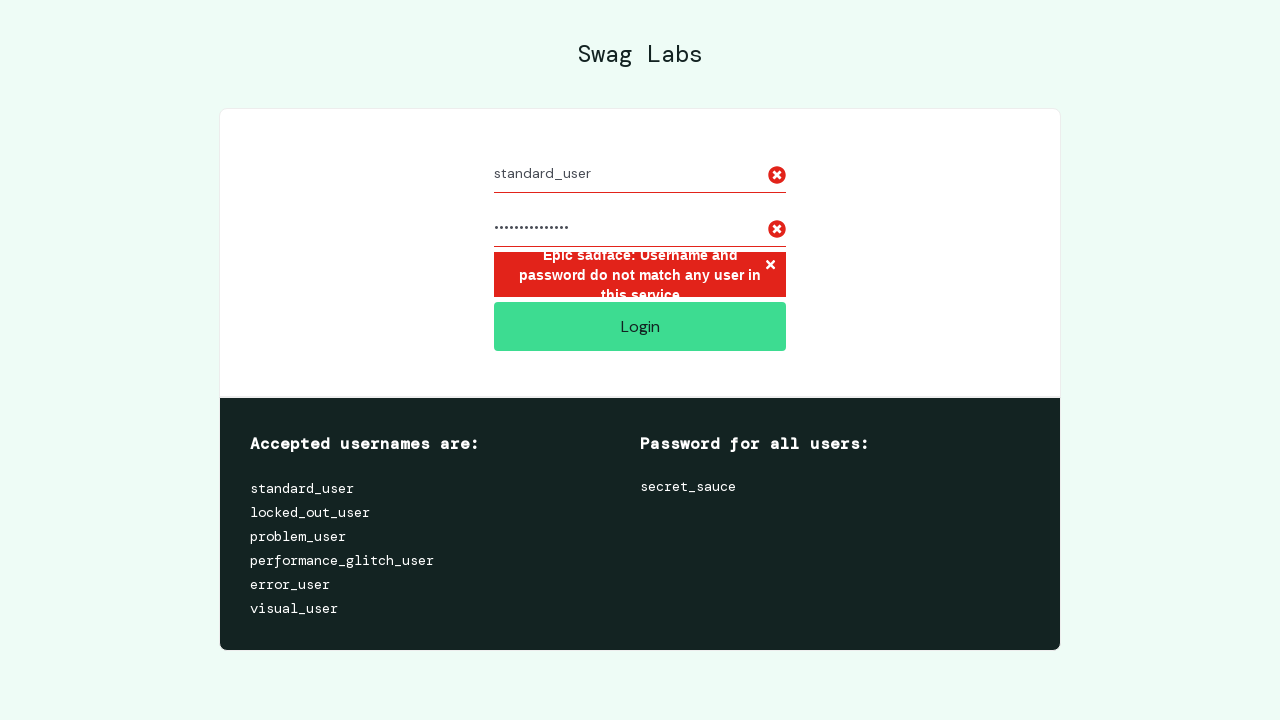

Retrieved error message text content
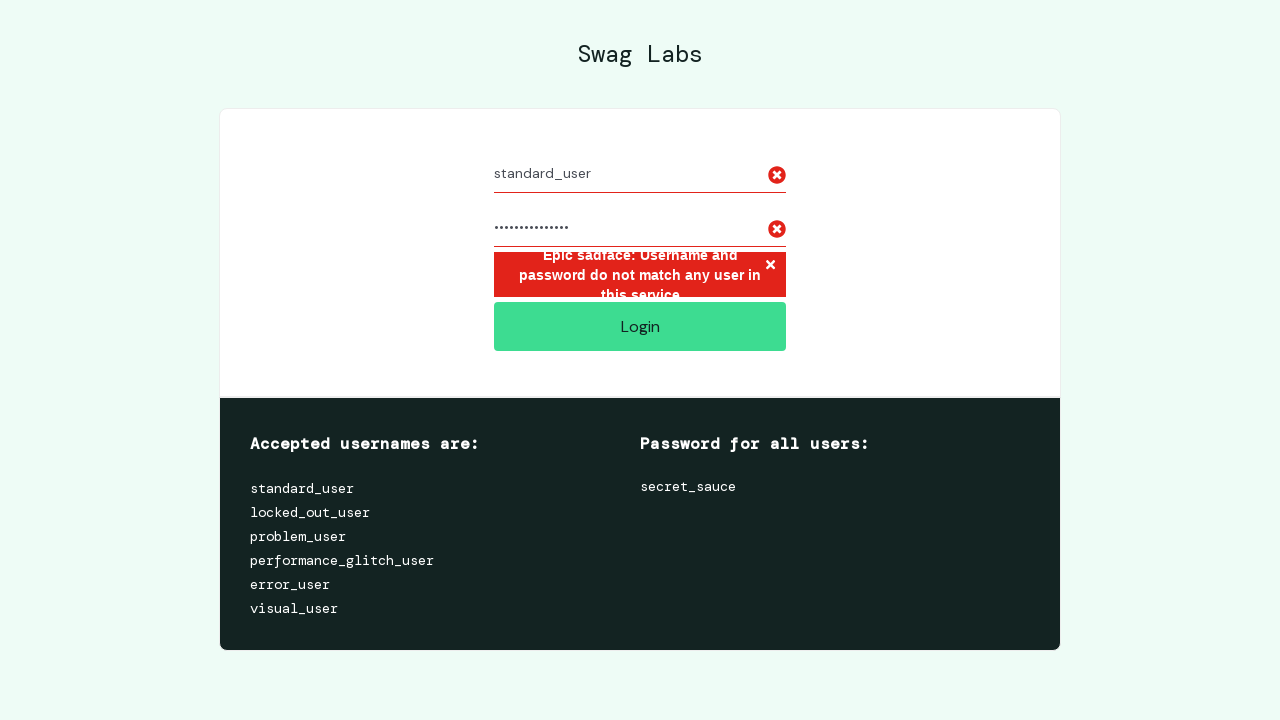

Verified error message matches expected text: 'Epic sadface: Username and password do not match any user in this service'
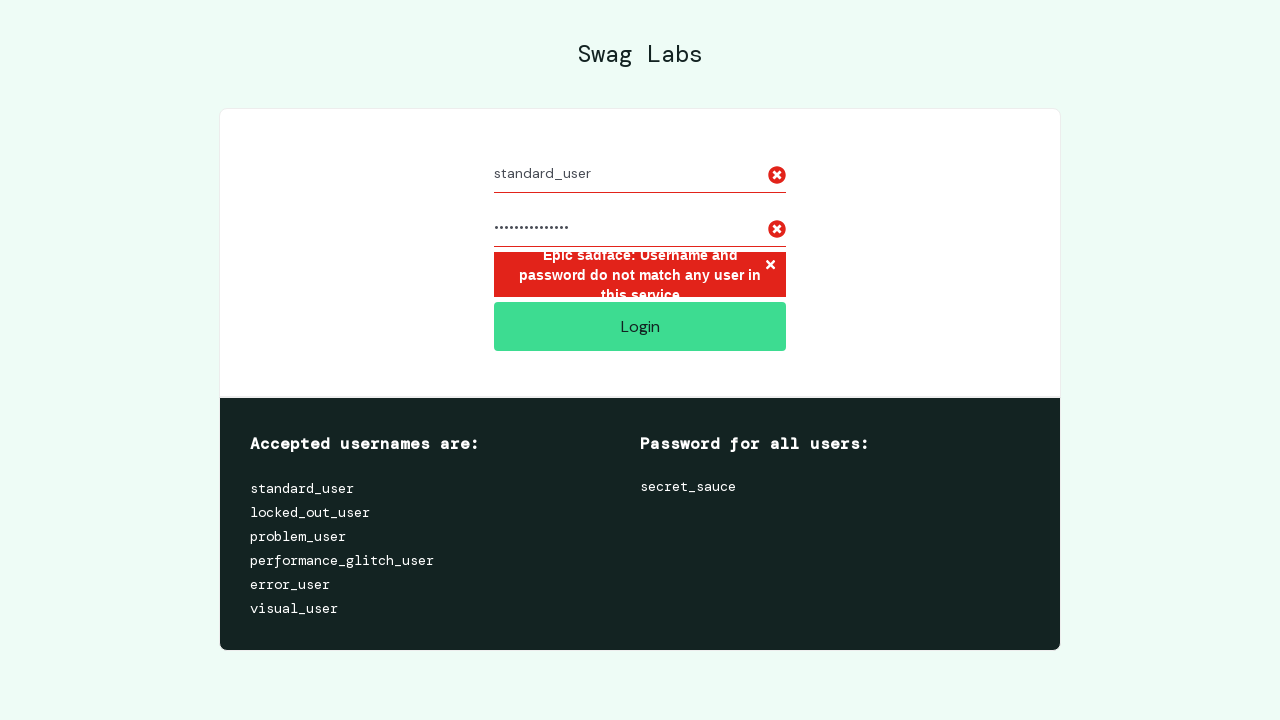

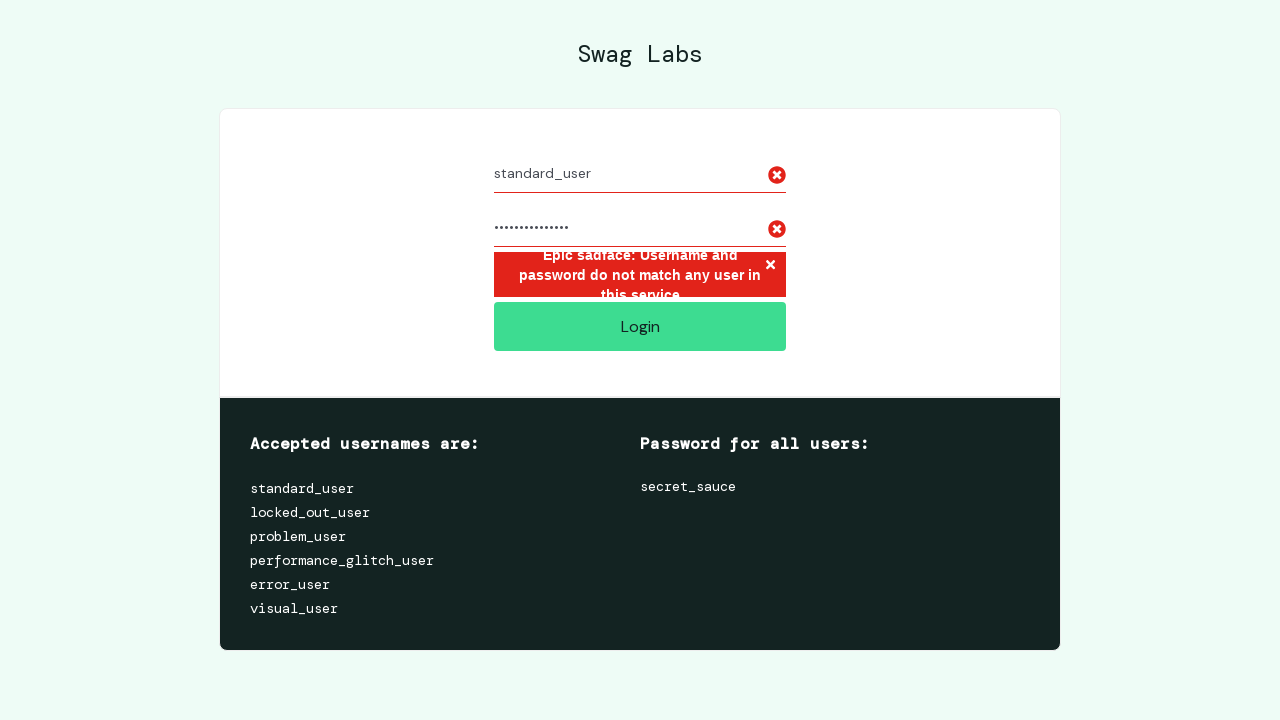